Tests dynamic button text update by entering text in an input field and clicking a button to update its label

Starting URL: http://uitestingplayground.com/textinput

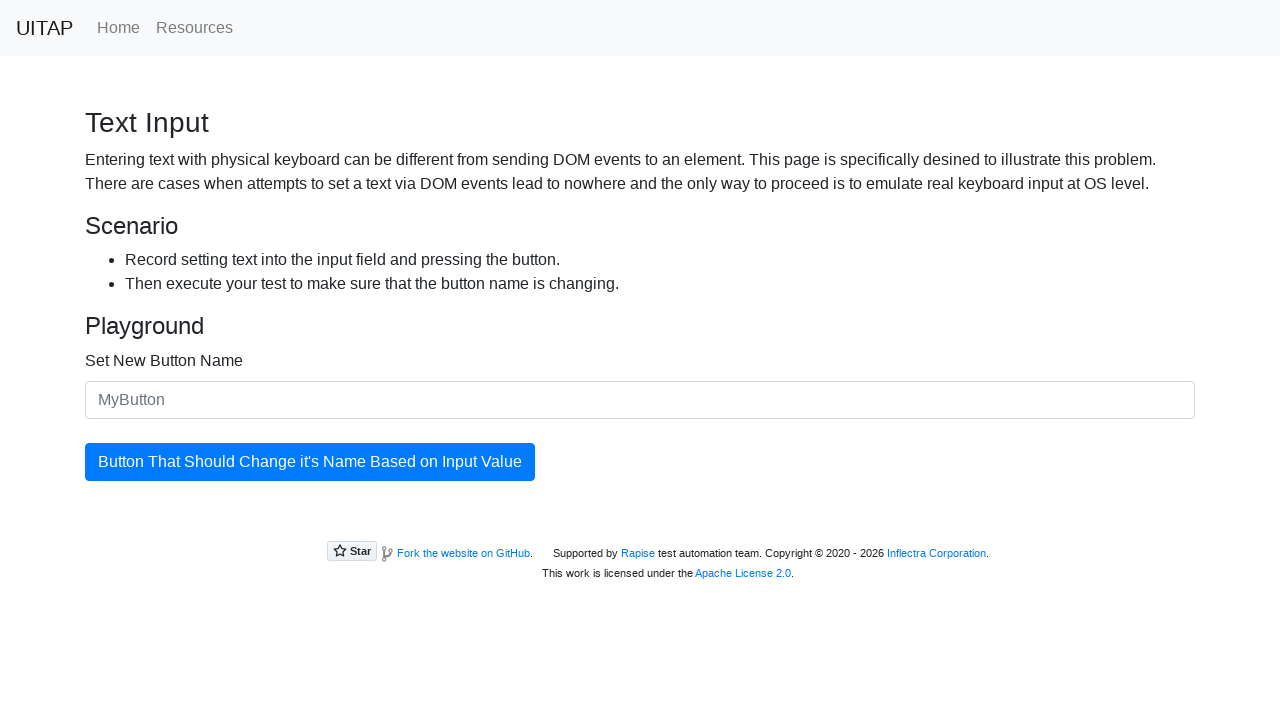

Filled input field with 'Merion' on #newButtonName
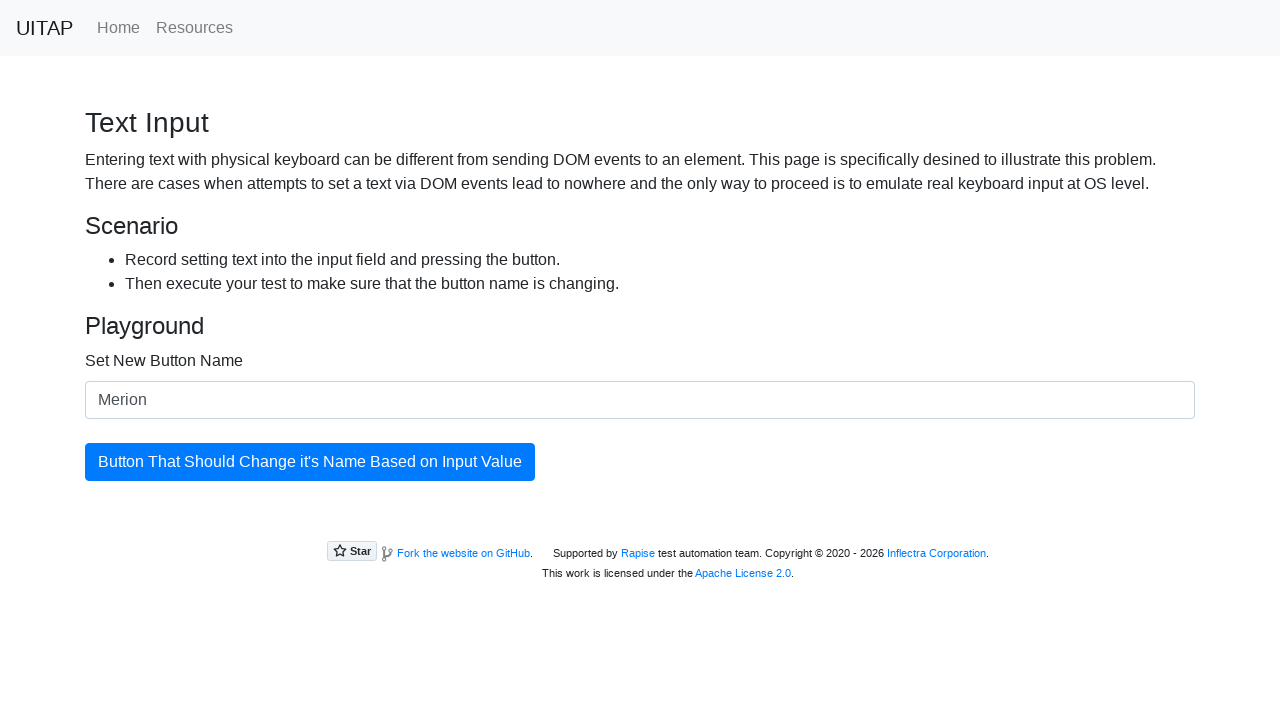

Clicked the update button to change button text at (310, 462) on #updatingButton
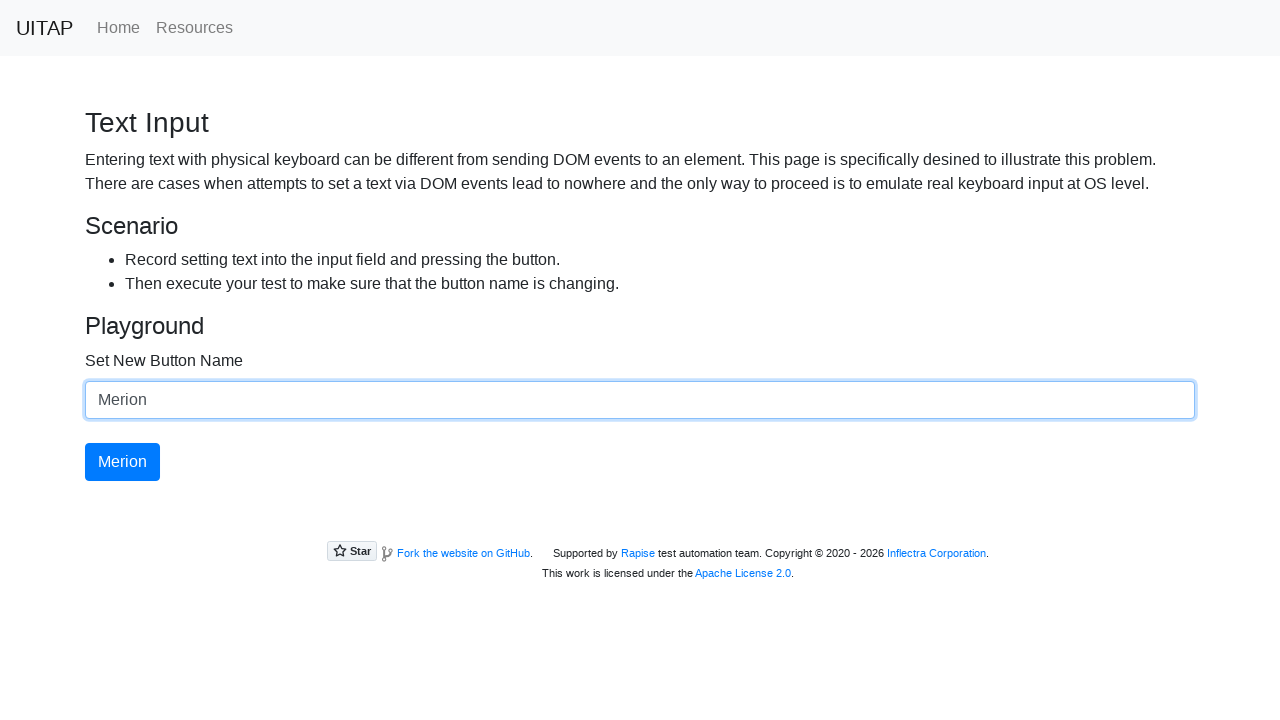

Verified button text updated to 'Merion'
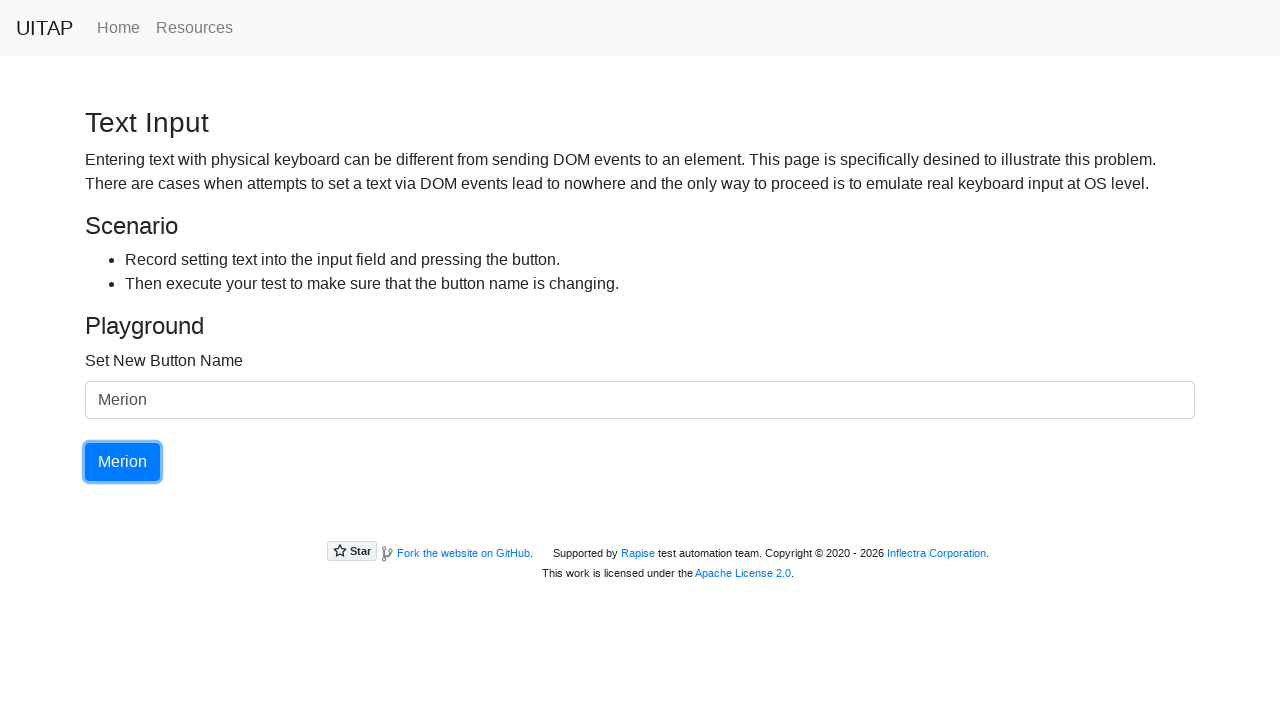

Retrieved button text: Merion
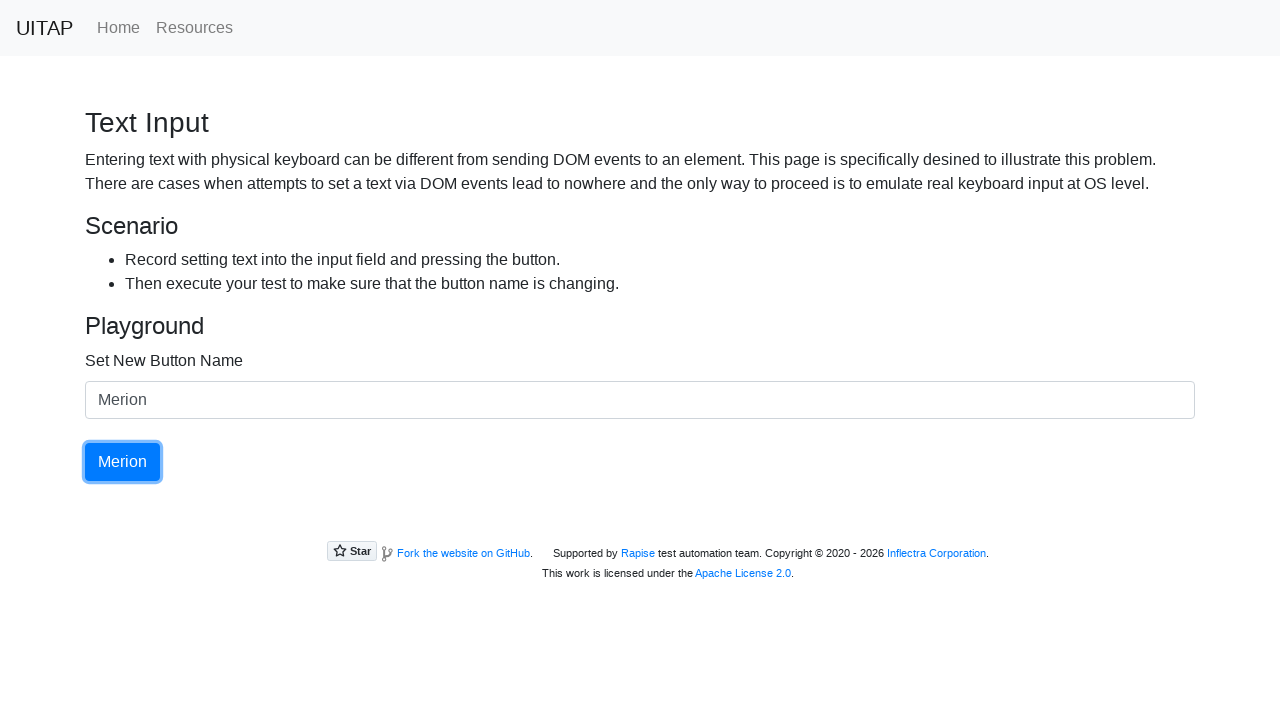

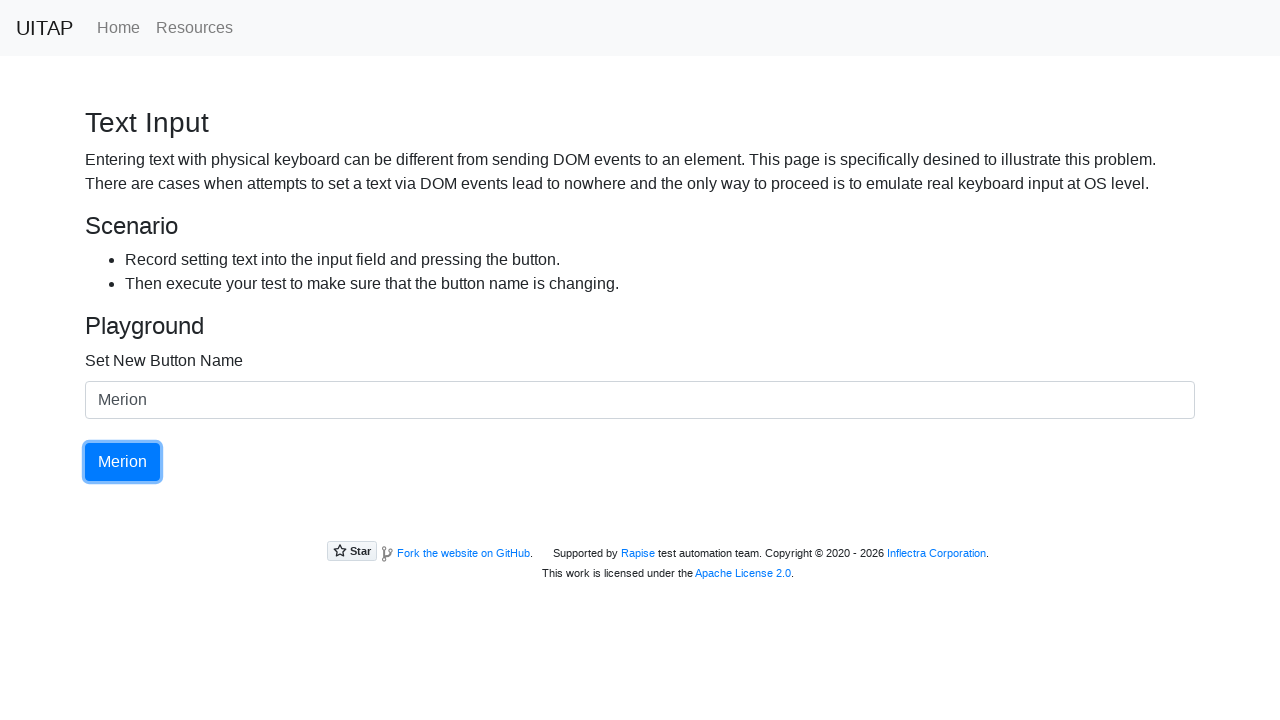